Tests checking a hobby checkbox on a practice form and verifying its state

Starting URL: https://demoqa.com/automation-practice-form

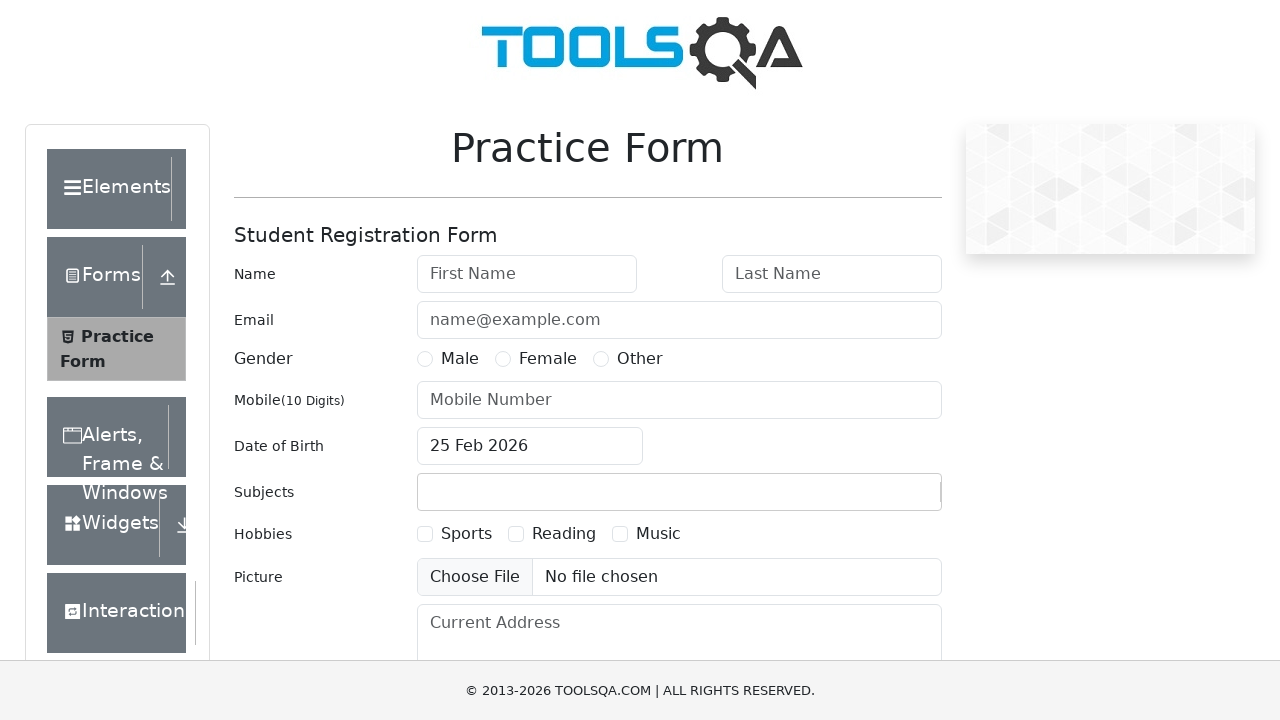

Clicked on Sports hobby checkbox label at (466, 534) on #hobbiesWrapper > div.col-md-9.col-sm-12 > div:nth-child(1) > label
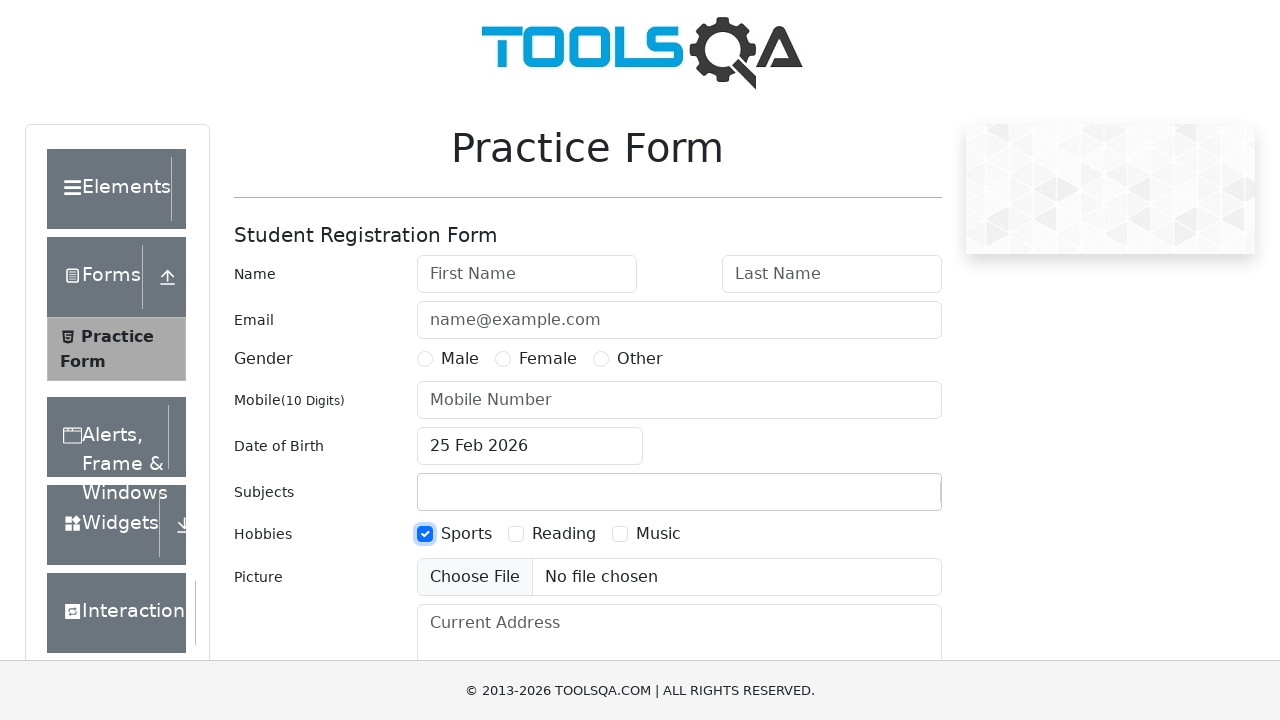

Located the Sports hobby checkbox element
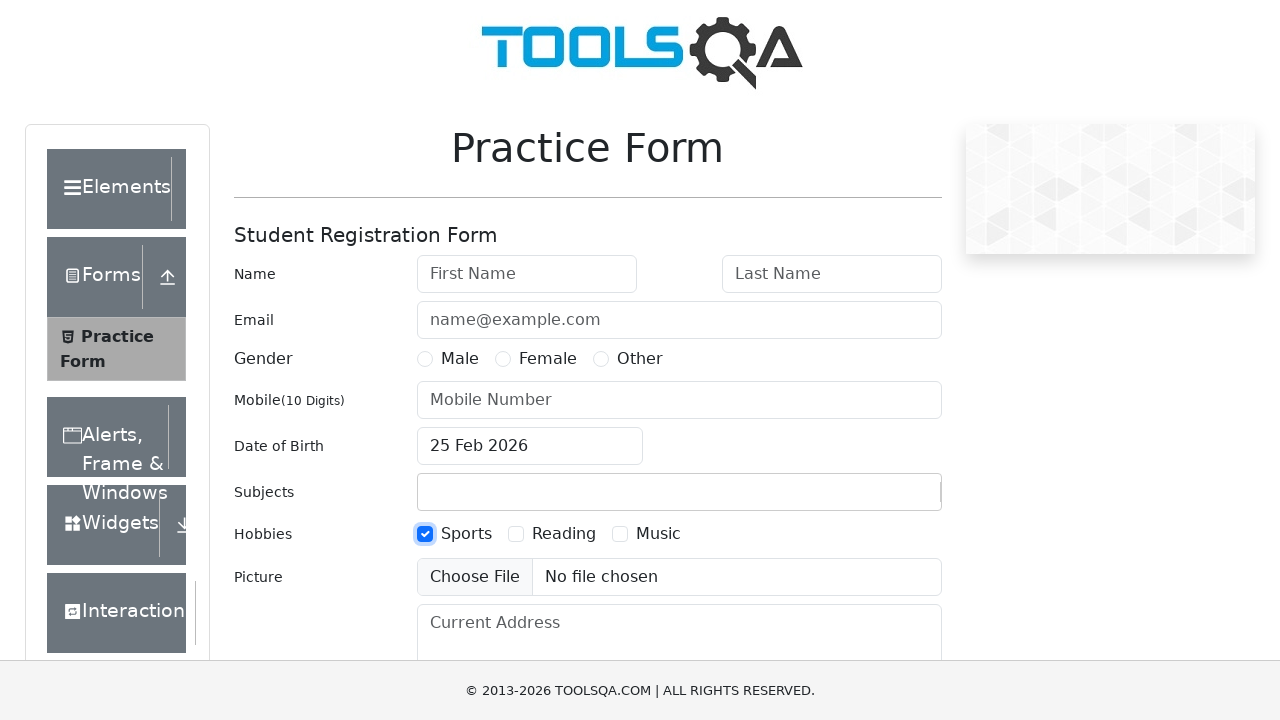

Verified that Sports hobby checkbox is checked
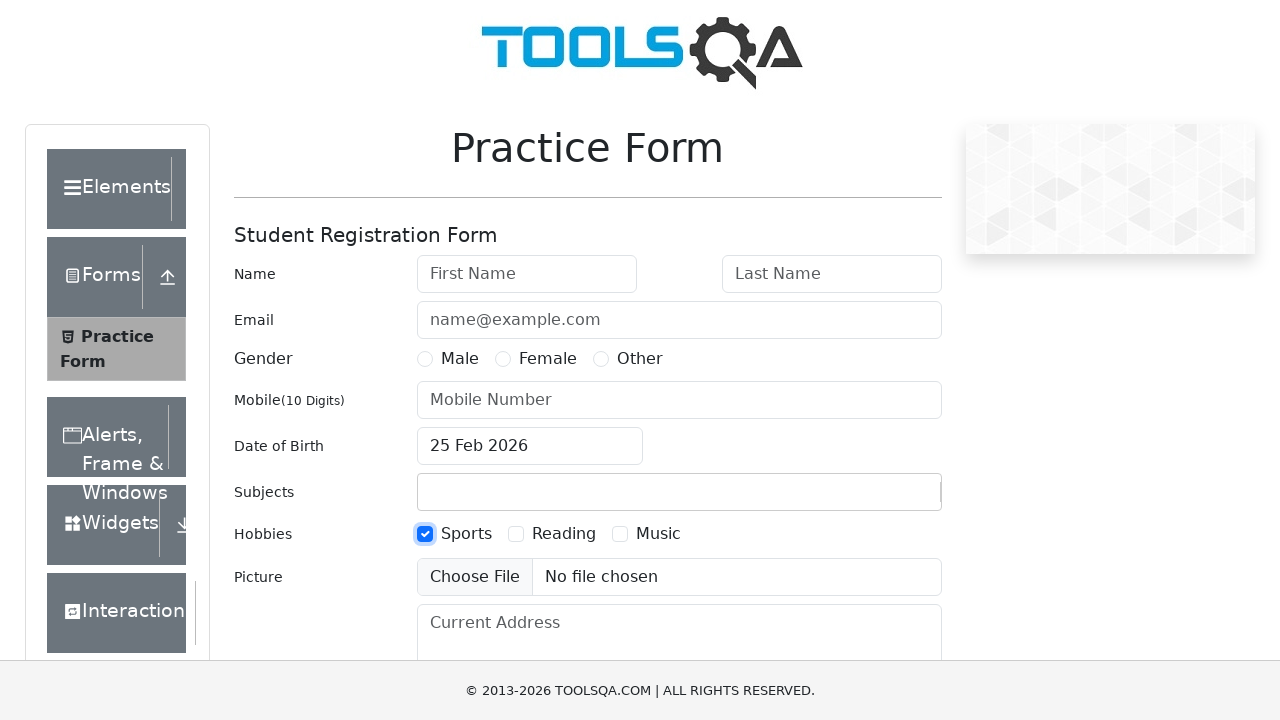

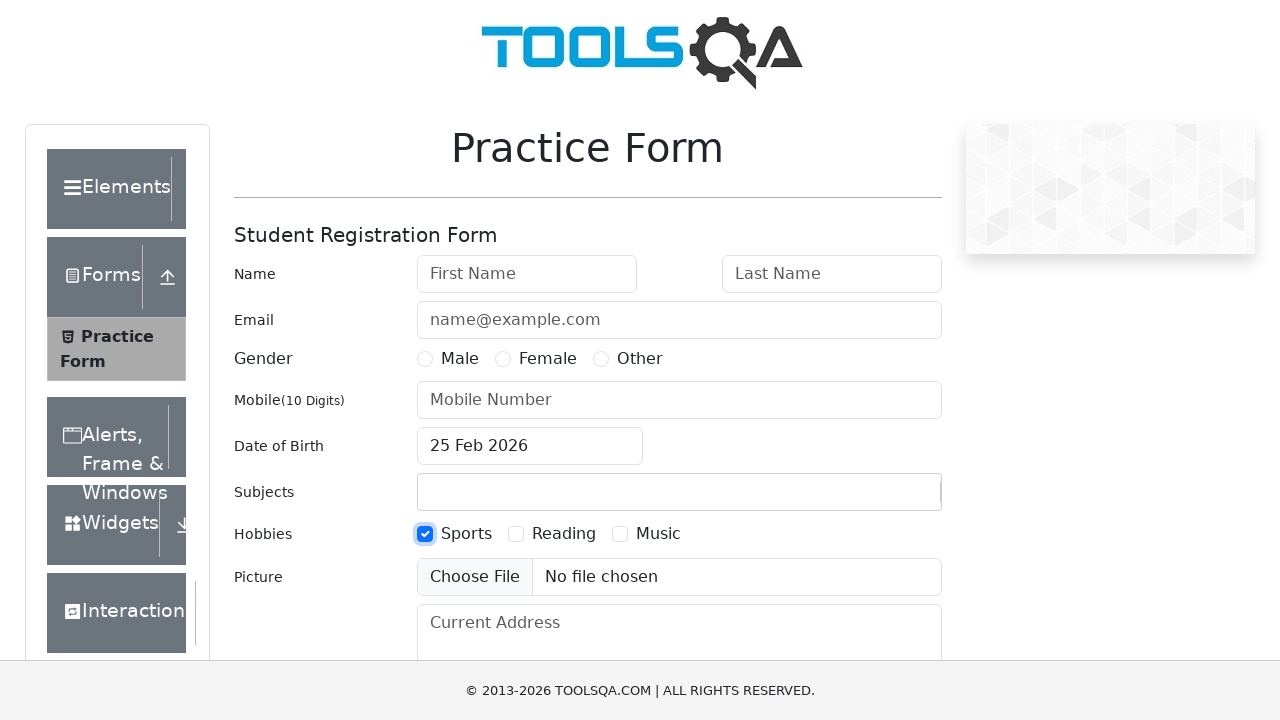